Tests jQuery checkbox functionality by verifying that three unchecked checkboxes exist on the page and that they have the expected IDs

Starting URL: http://qaclickacademy.com/practice.php

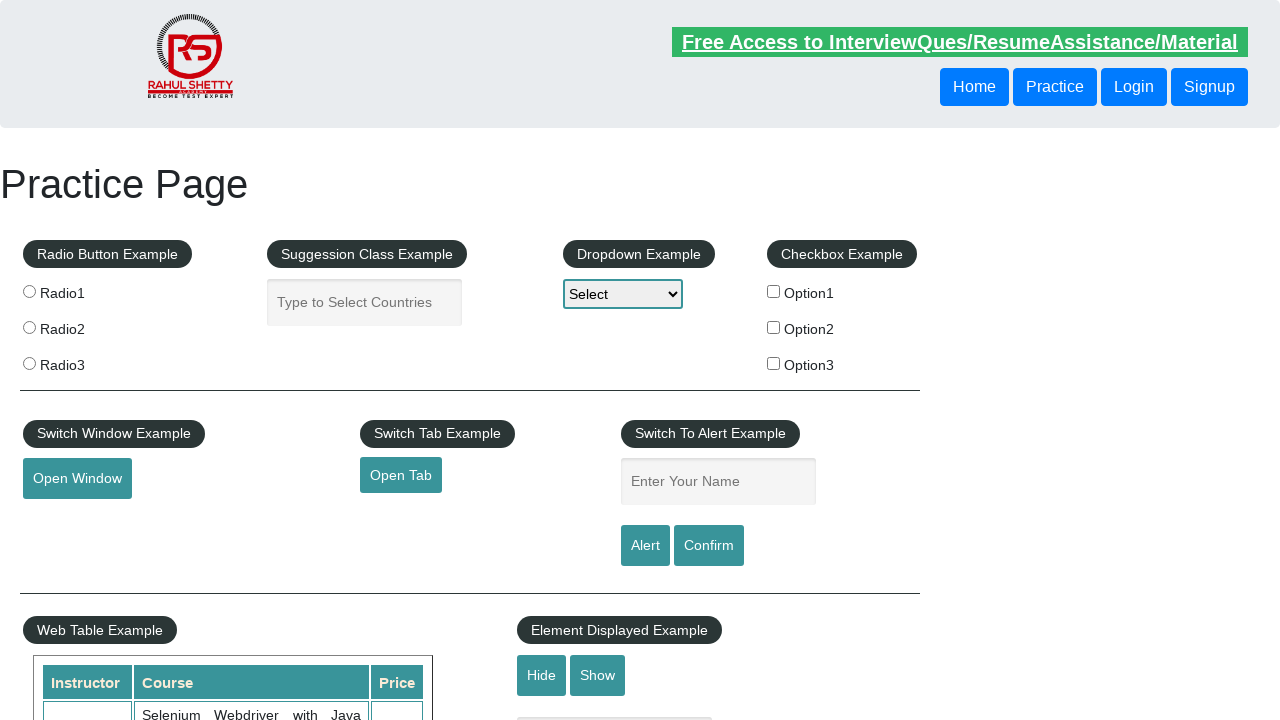

Waited for checkboxes to be present on the page
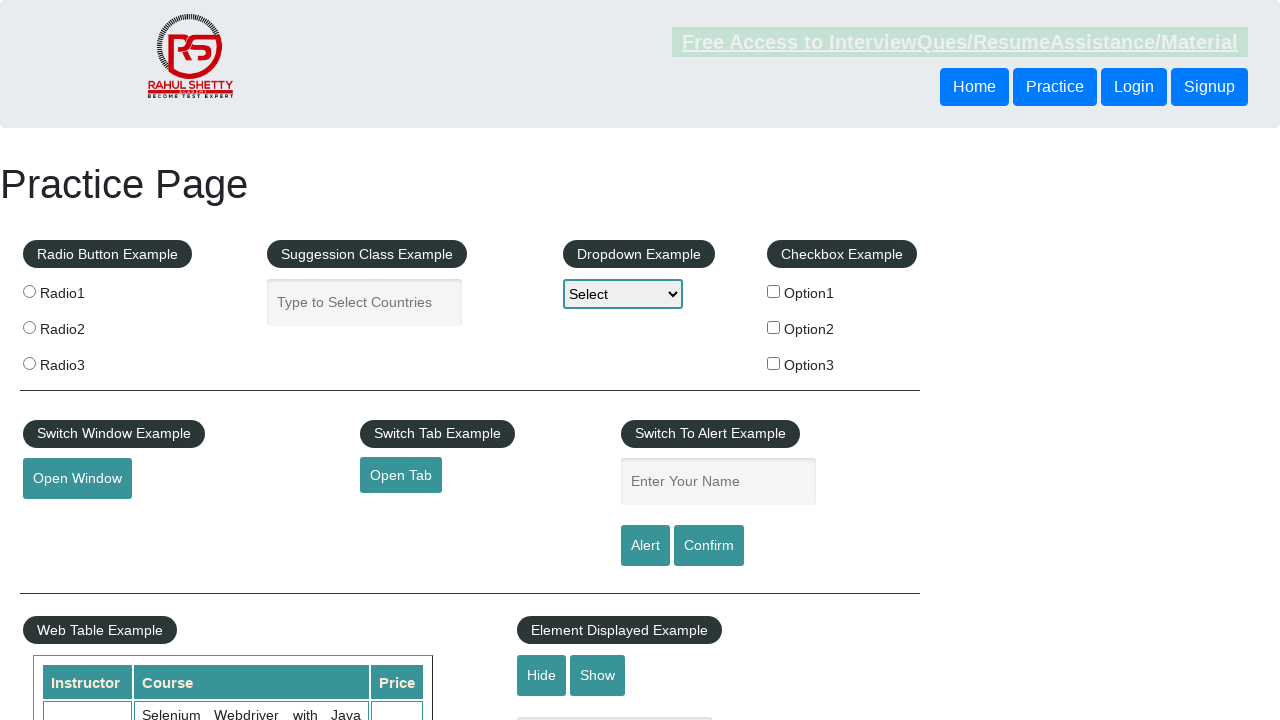

Located all unchecked checkboxes on the page
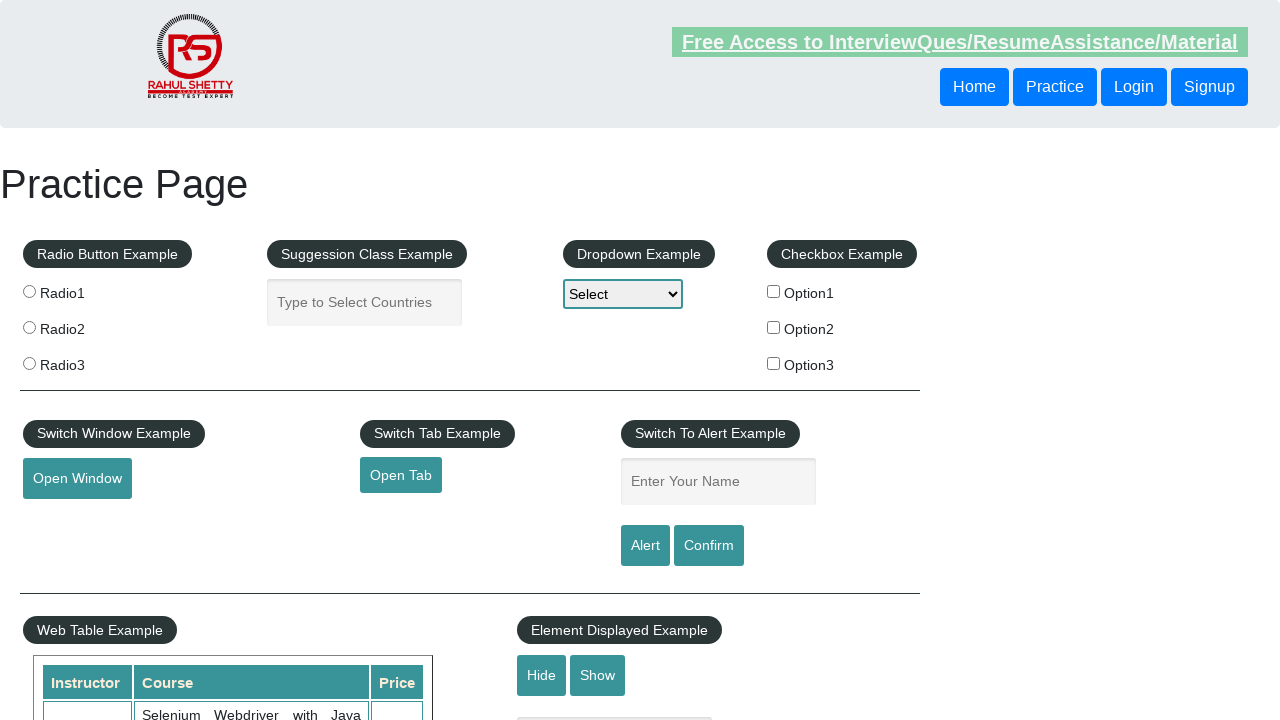

Verified that exactly 3 unchecked checkboxes exist
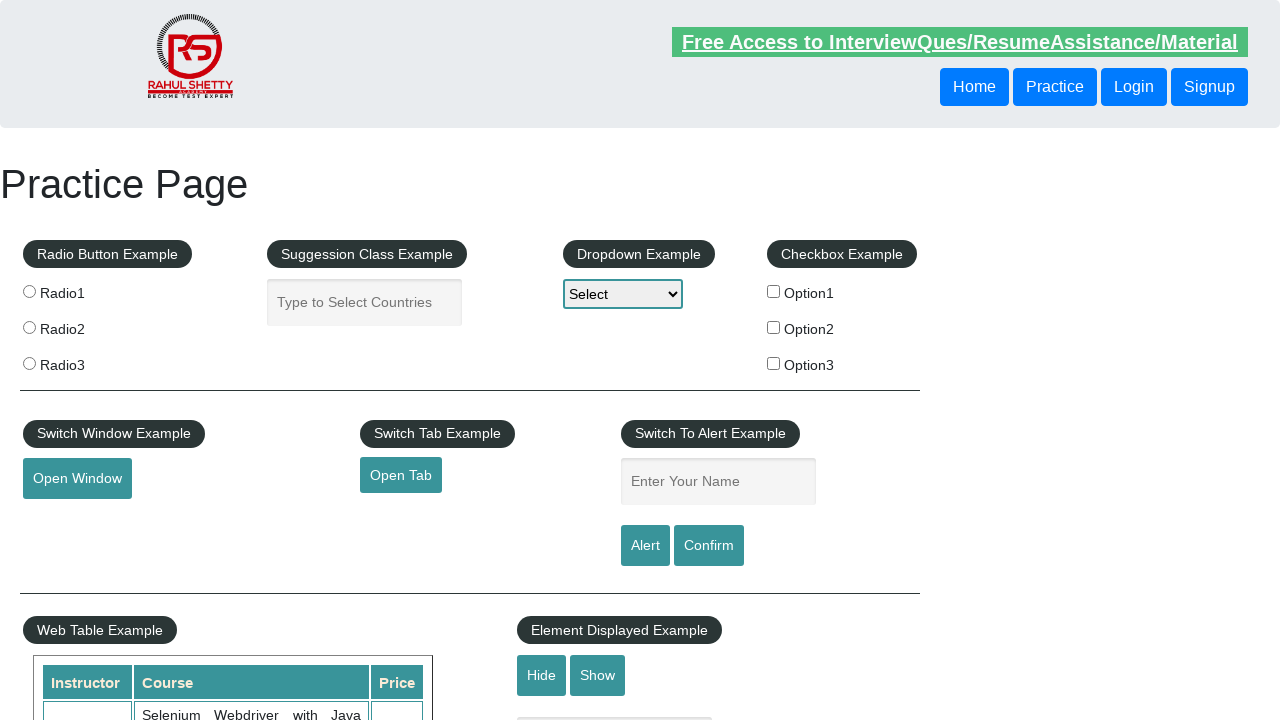

Retrieved checkbox ID: checkBoxOption1
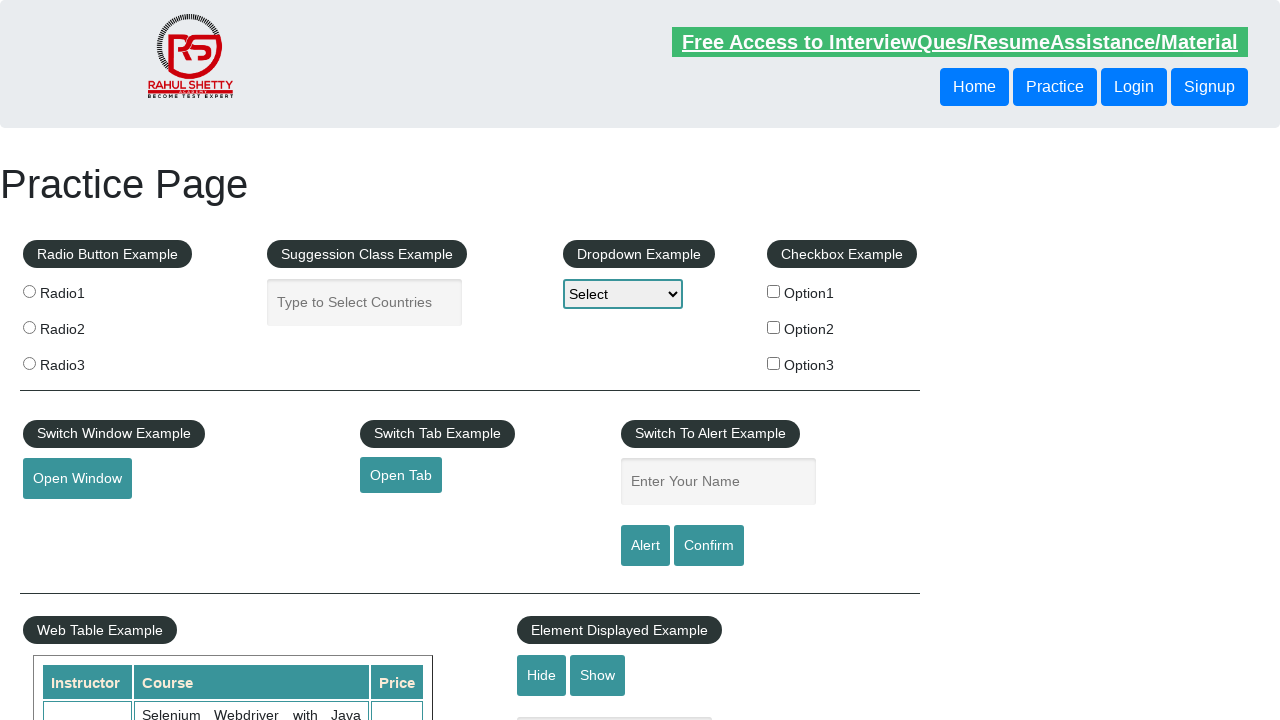

Verified checkbox ID 'checkBoxOption1' is in the expected list
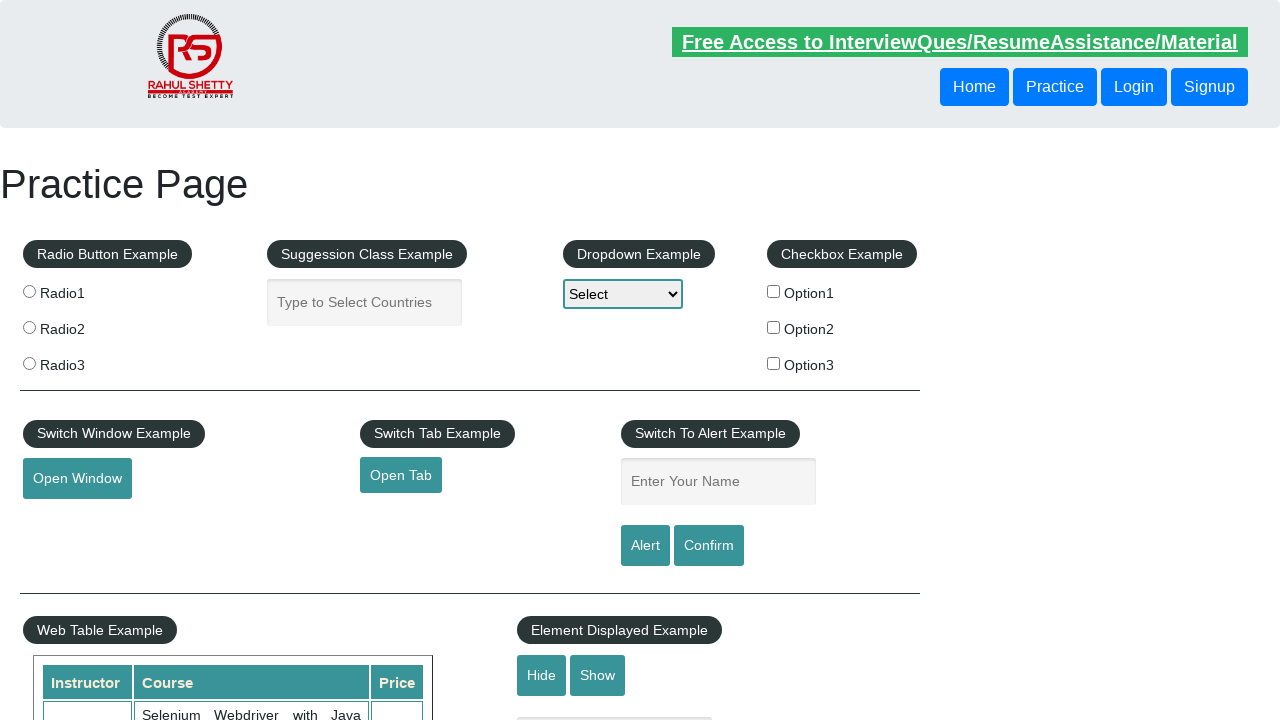

Retrieved checkbox ID: checkBoxOption2
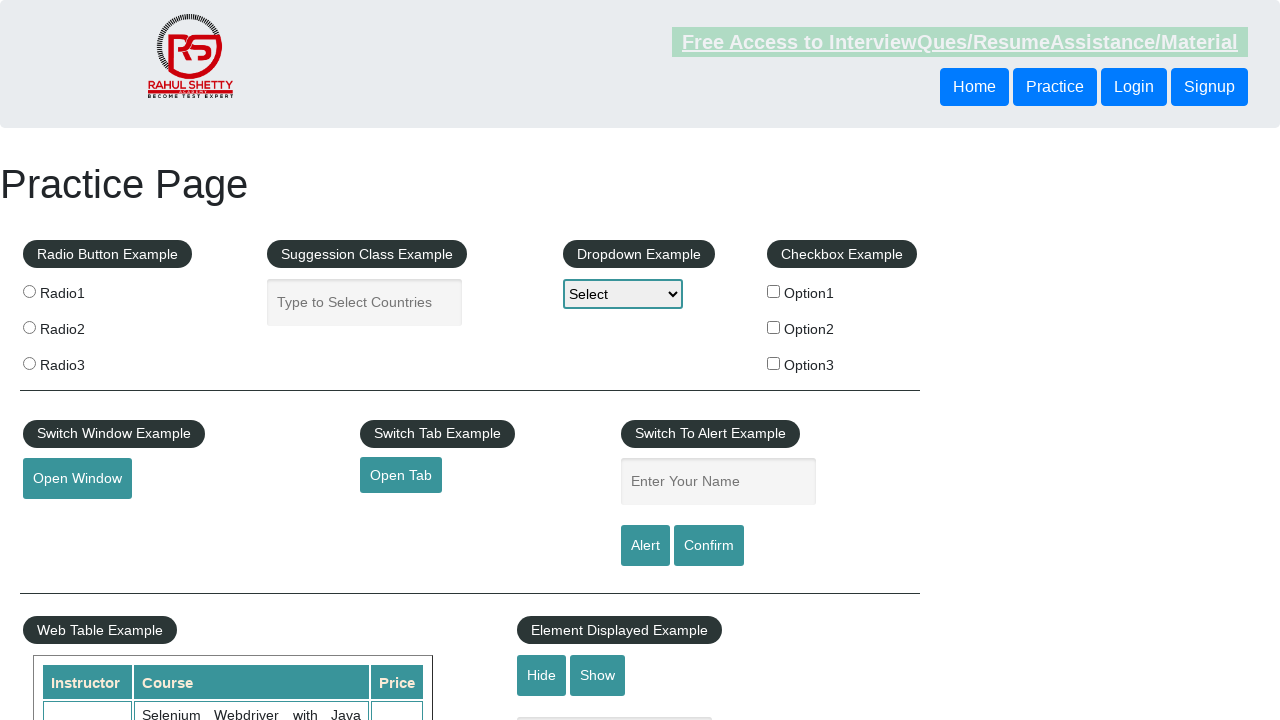

Verified checkbox ID 'checkBoxOption2' is in the expected list
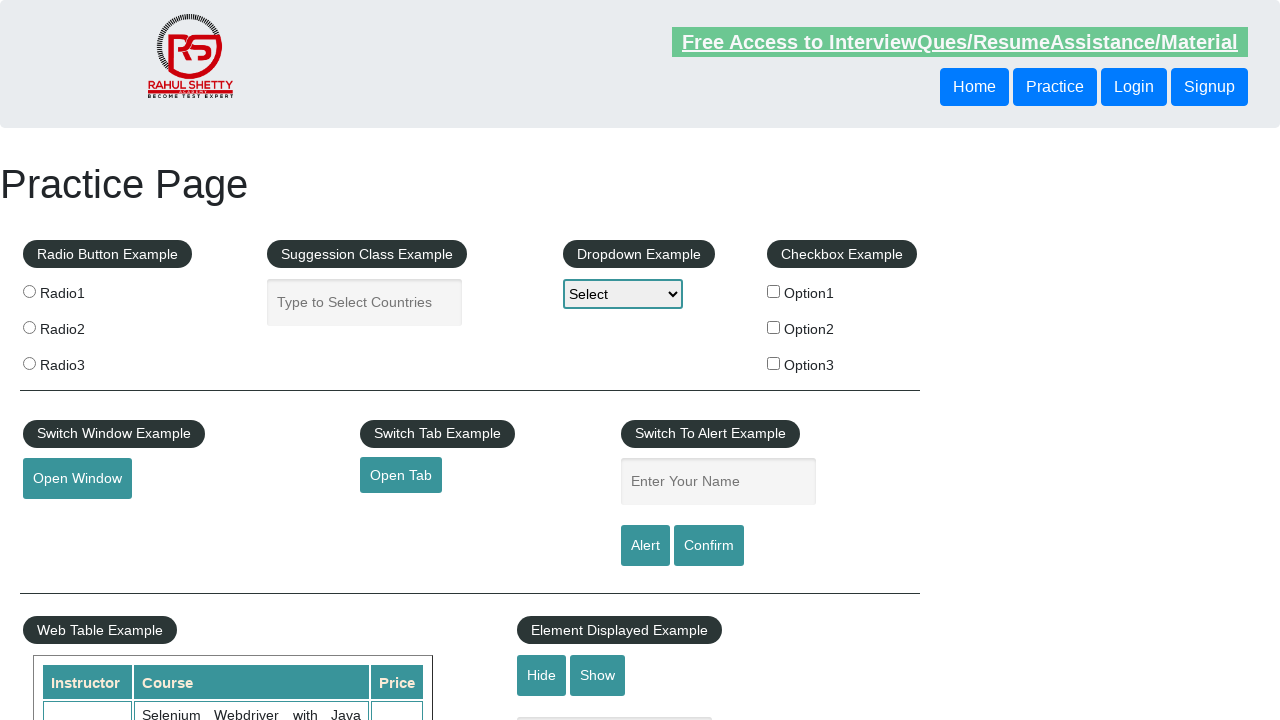

Retrieved checkbox ID: checkBoxOption3
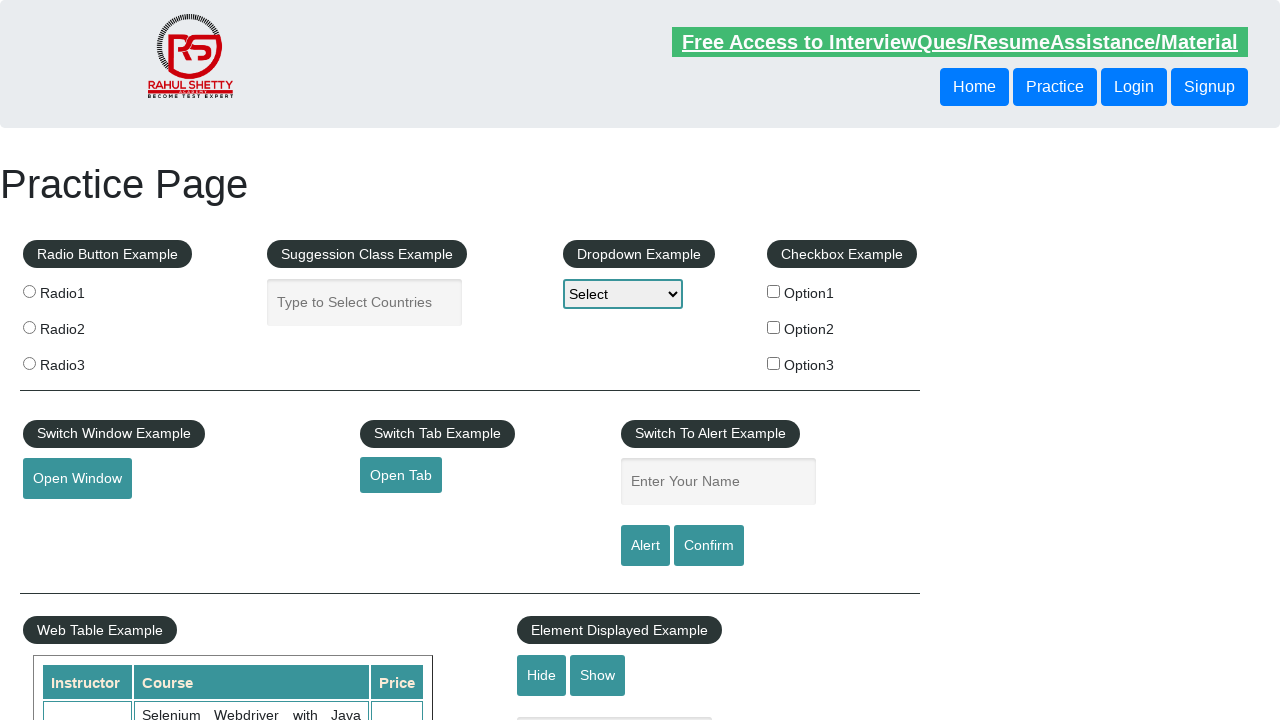

Verified checkbox ID 'checkBoxOption3' is in the expected list
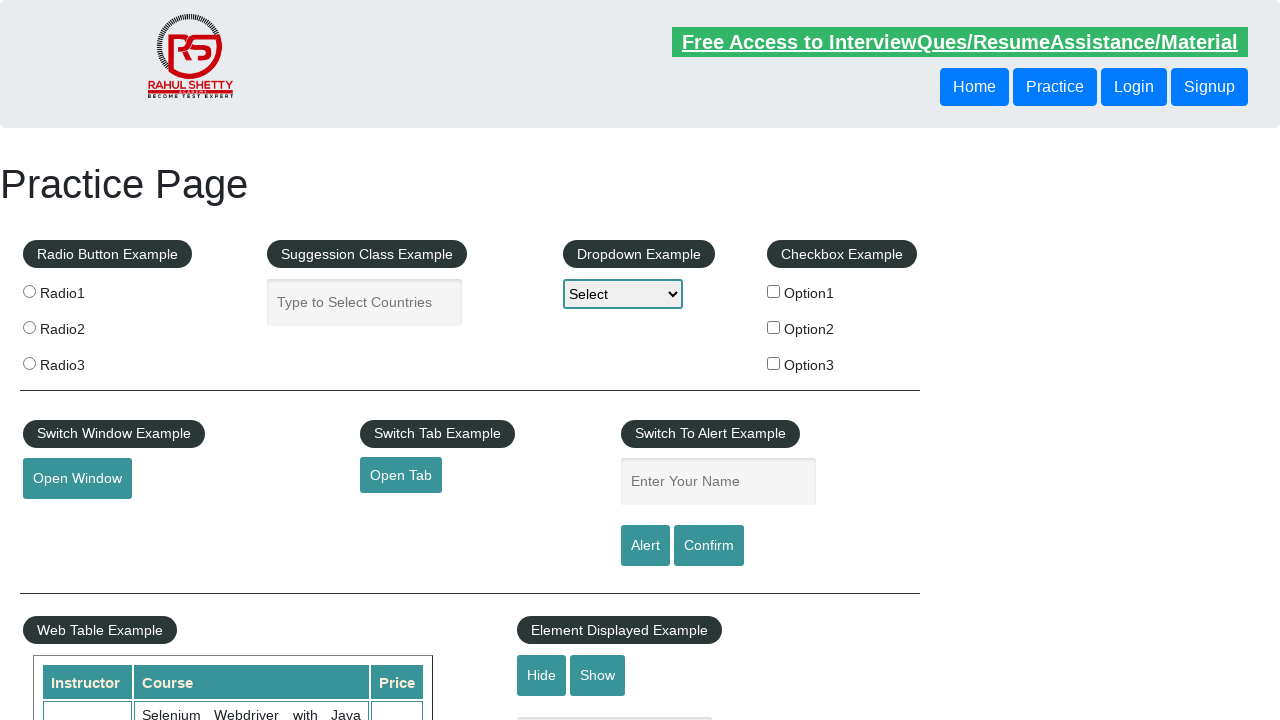

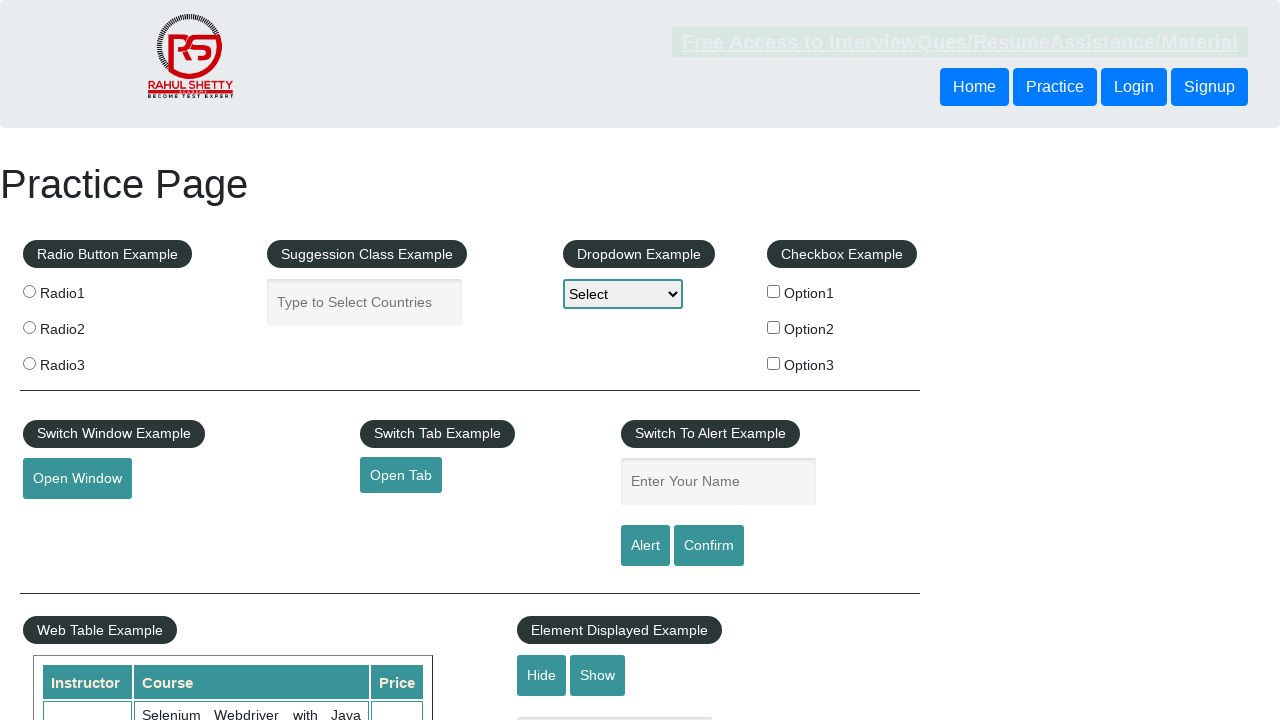